Tests window handling by clicking a button that opens a new tab, switching to the new tab, and clicking an element in it

Starting URL: https://qavbox.github.io/demo/links/

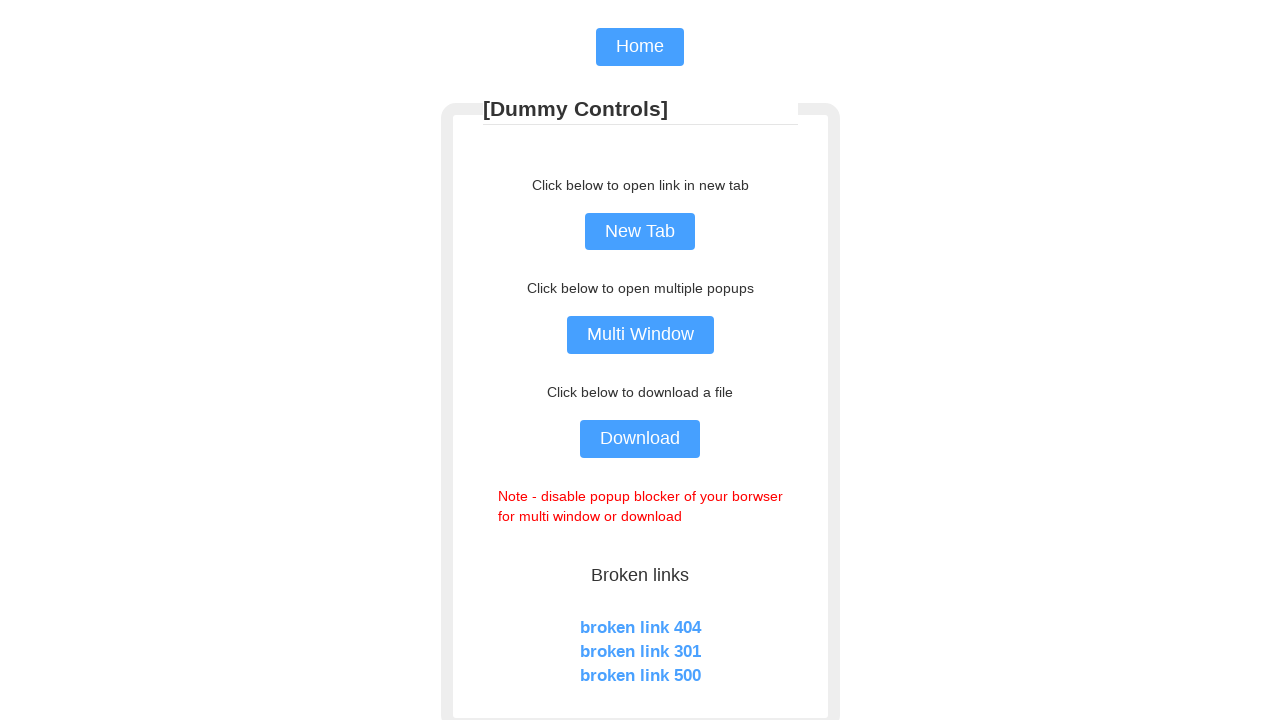

Clicked button to open new tab at (640, 232) on xpath=//input[@name='NewTab']
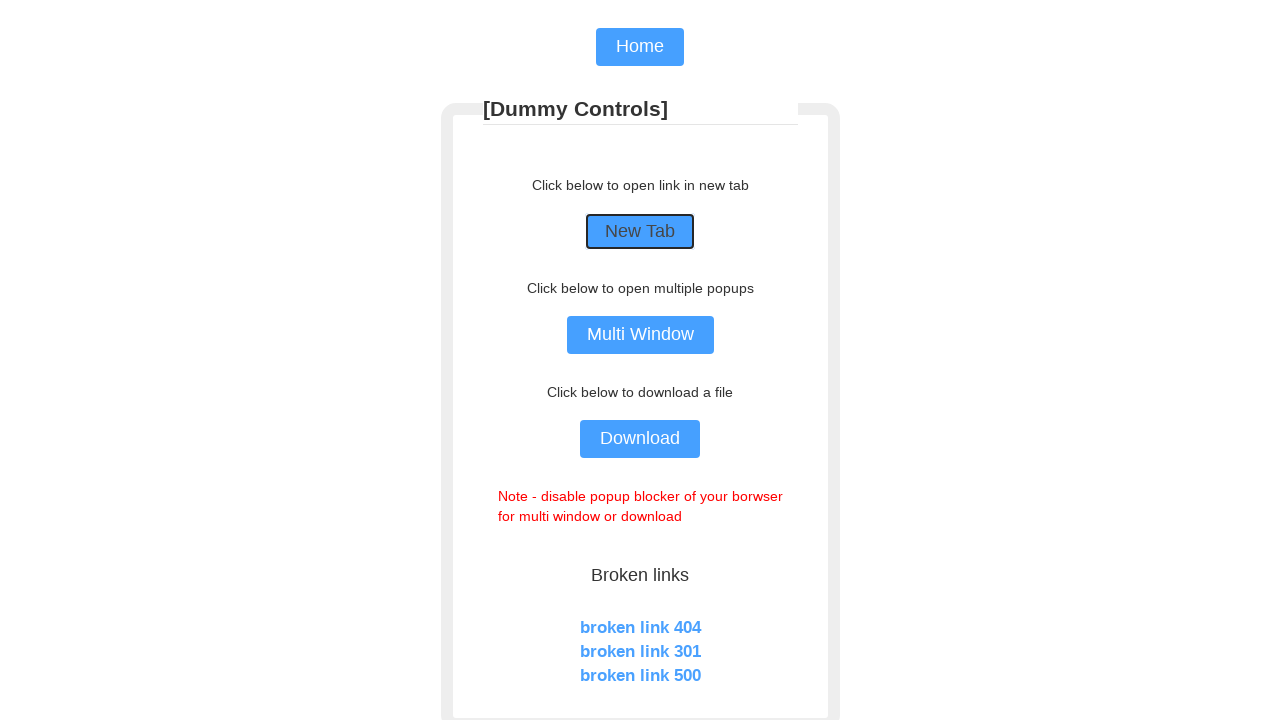

New tab/page opened and event triggered
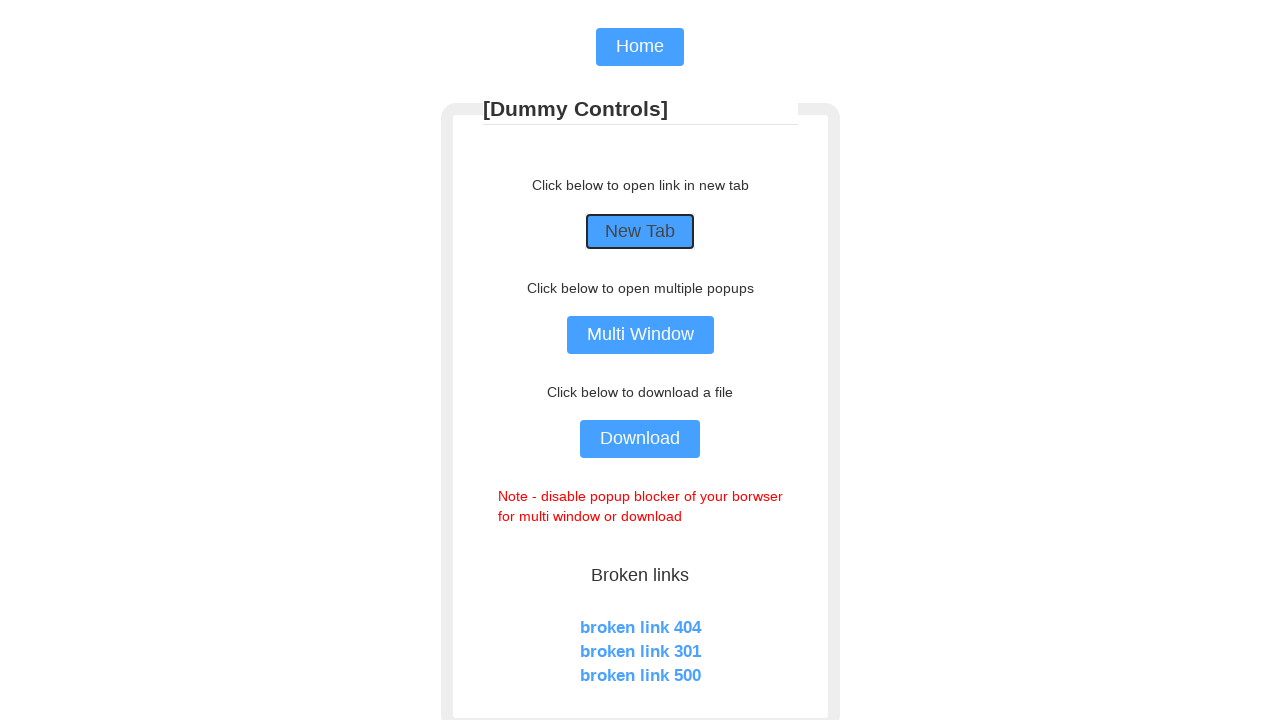

Retrieved reference to new page from context
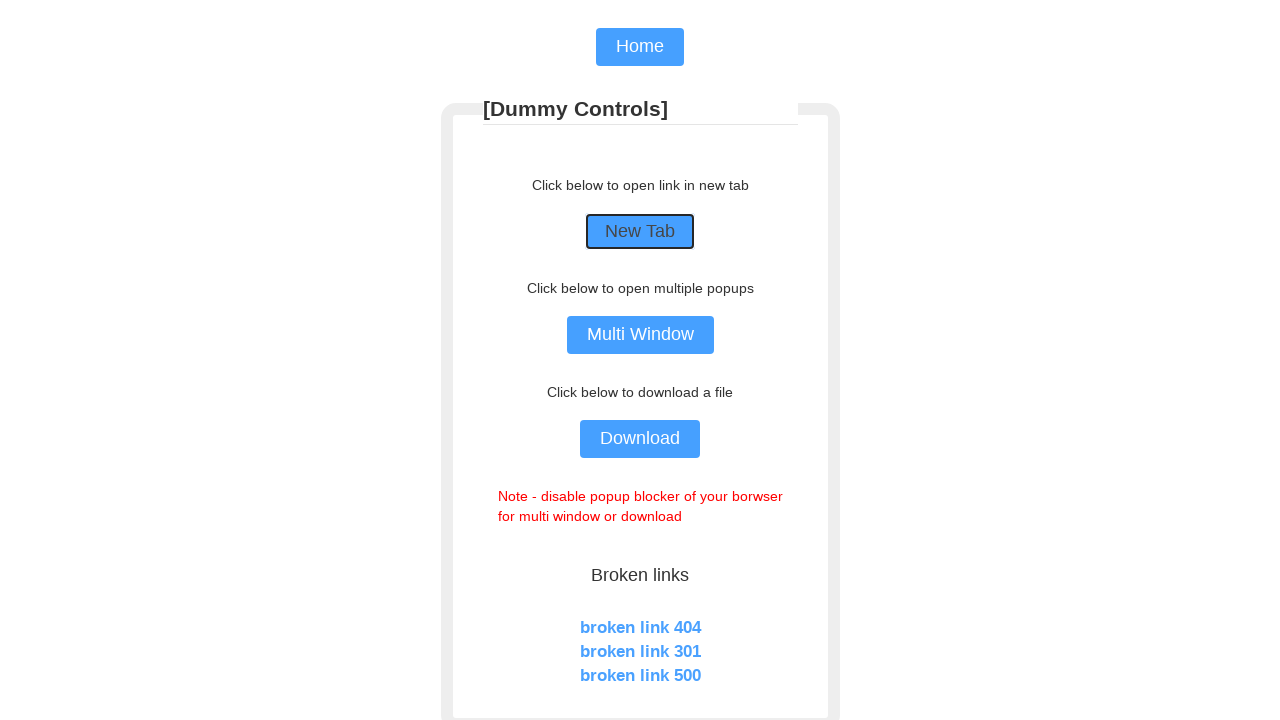

Hamburger menu element loaded in new page
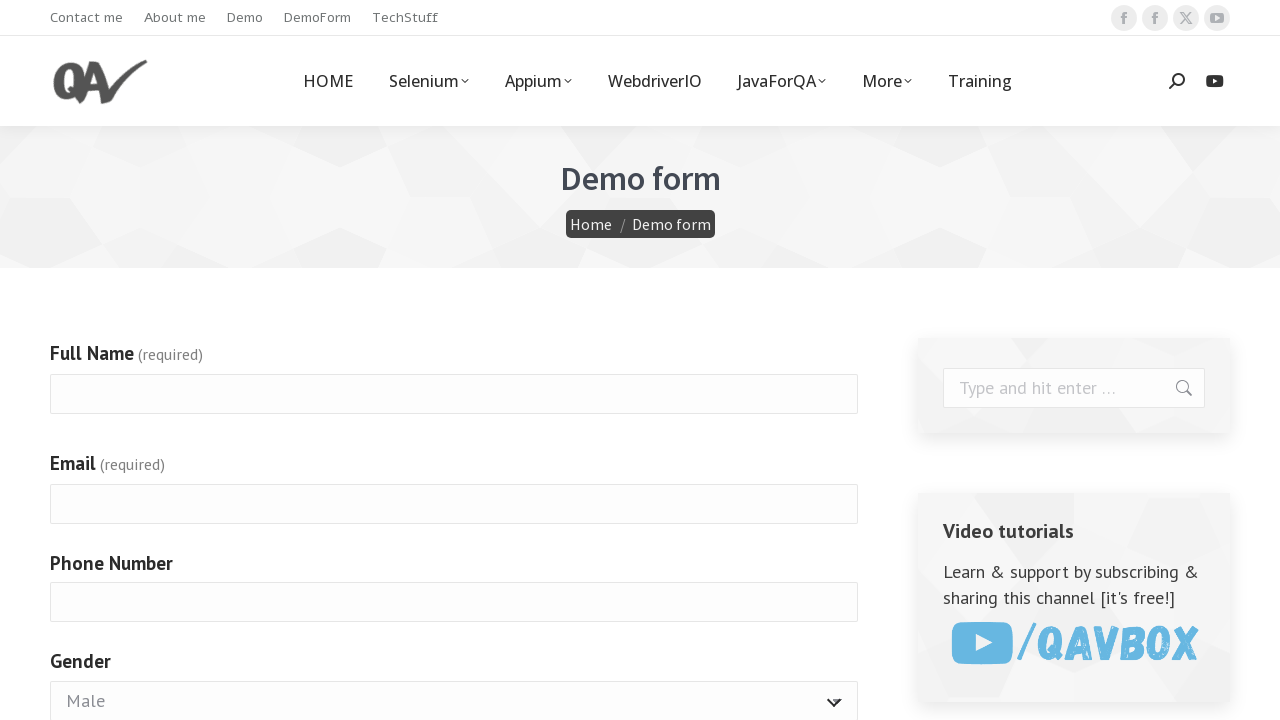

Clicked hamburger menu in new page at (1124, 18) on xpath=//div[@class='soc-ico show-on-desktop in-top-bar-right in-menu-second-swit
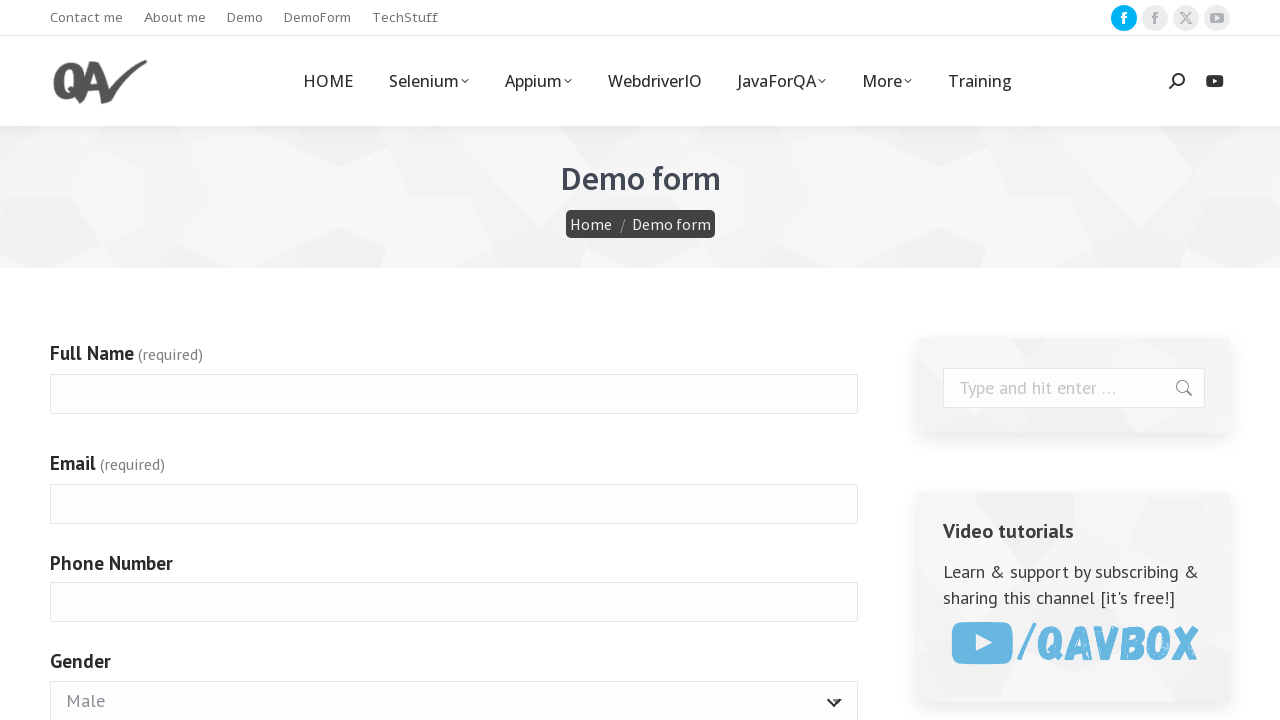

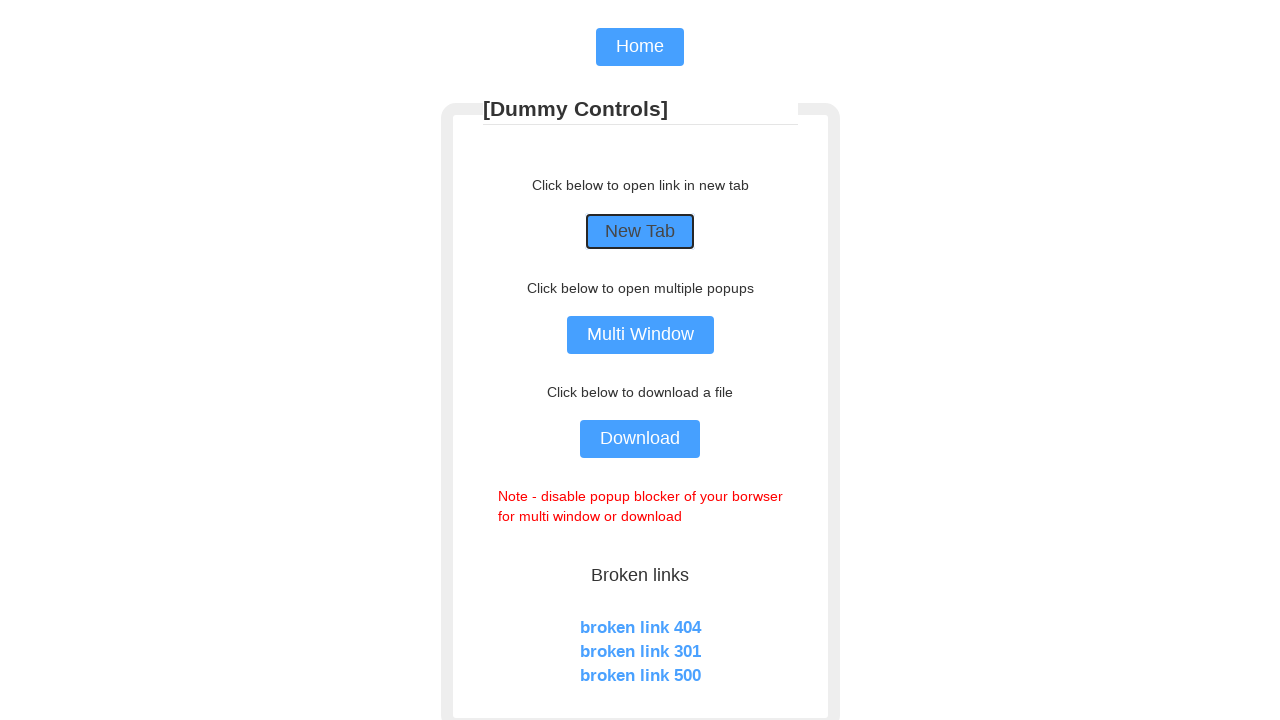